Tests that clicking on a table column header properly sorts the table data by verifying the displayed order matches the expected sorted order

Starting URL: https://rahulshettyacademy.com/greenkart/#/offers

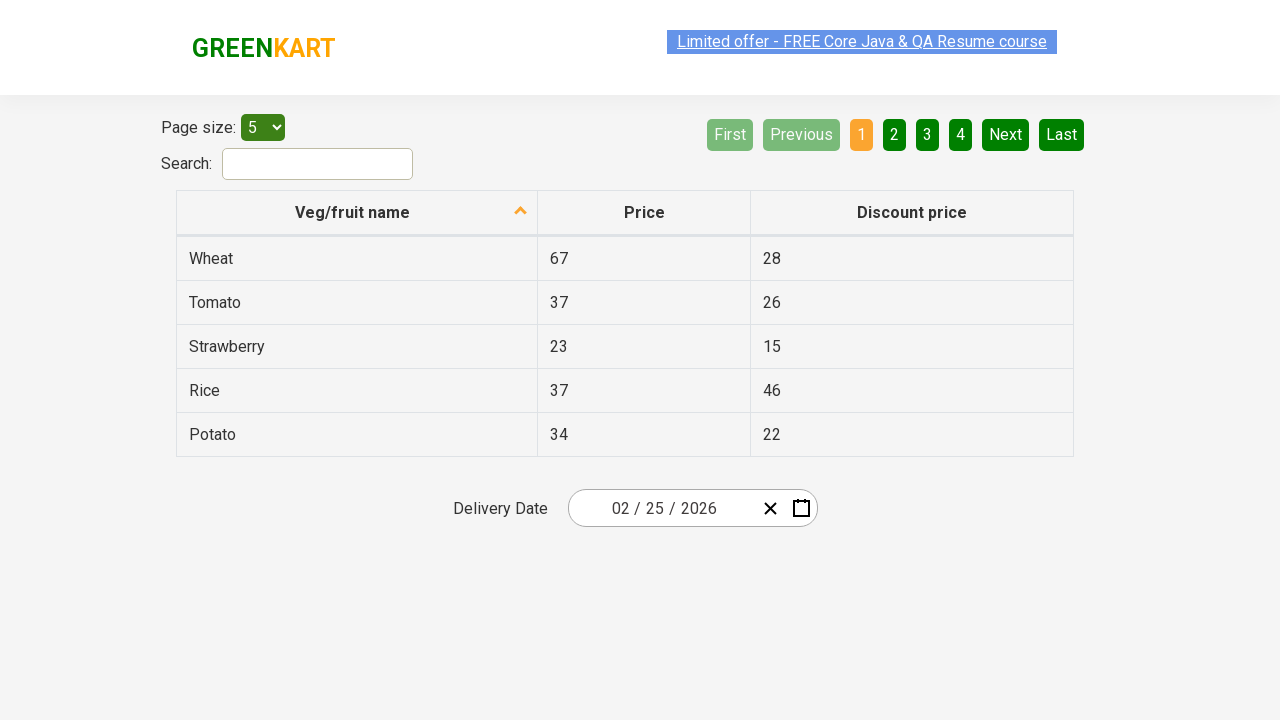

Clicked on the first column header to sort the table at (357, 213) on xpath=//tr/th[1]
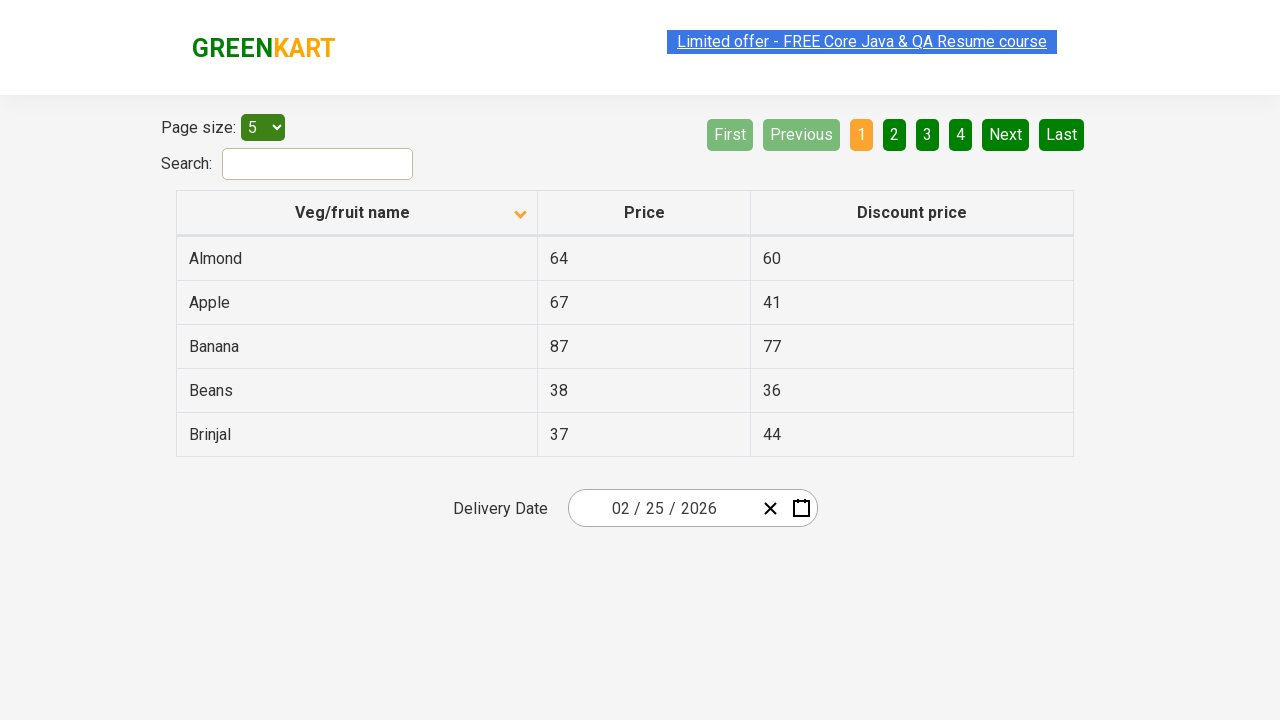

Waited 1000ms for the table to be sorted
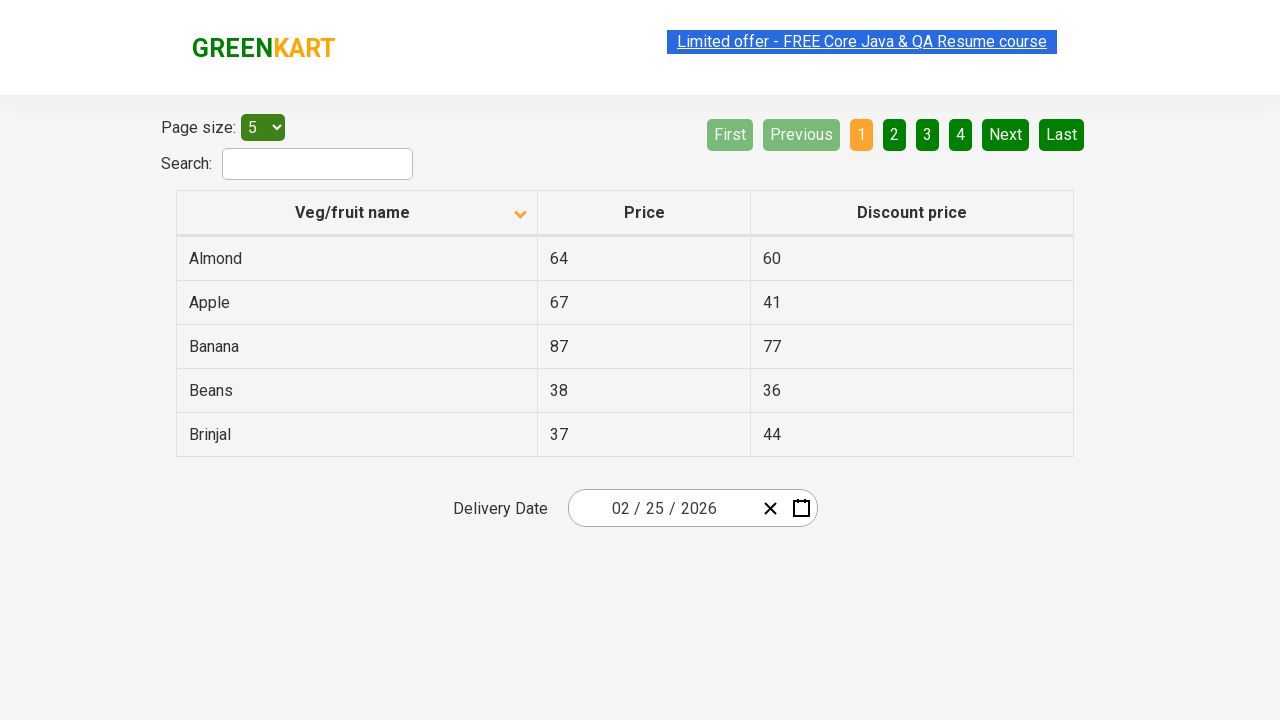

Retrieved all elements from the first column
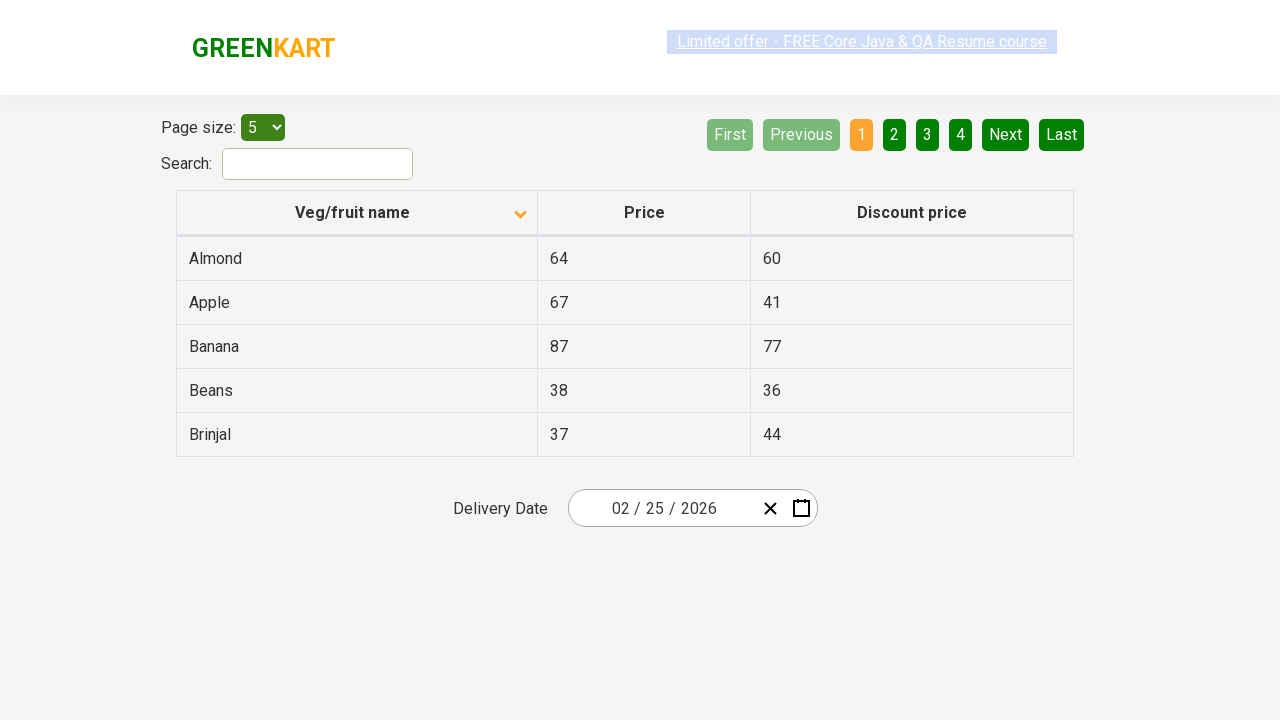

Extracted text content from all column elements
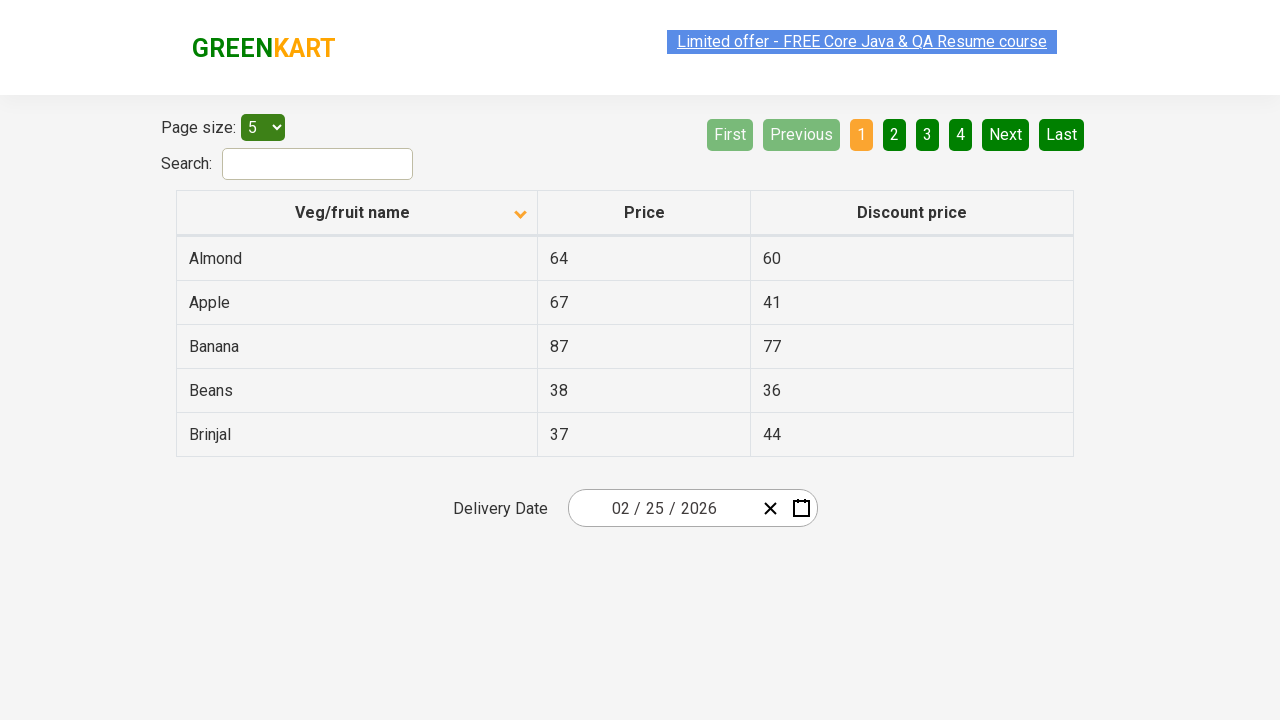

Created a sorted version of the extracted list
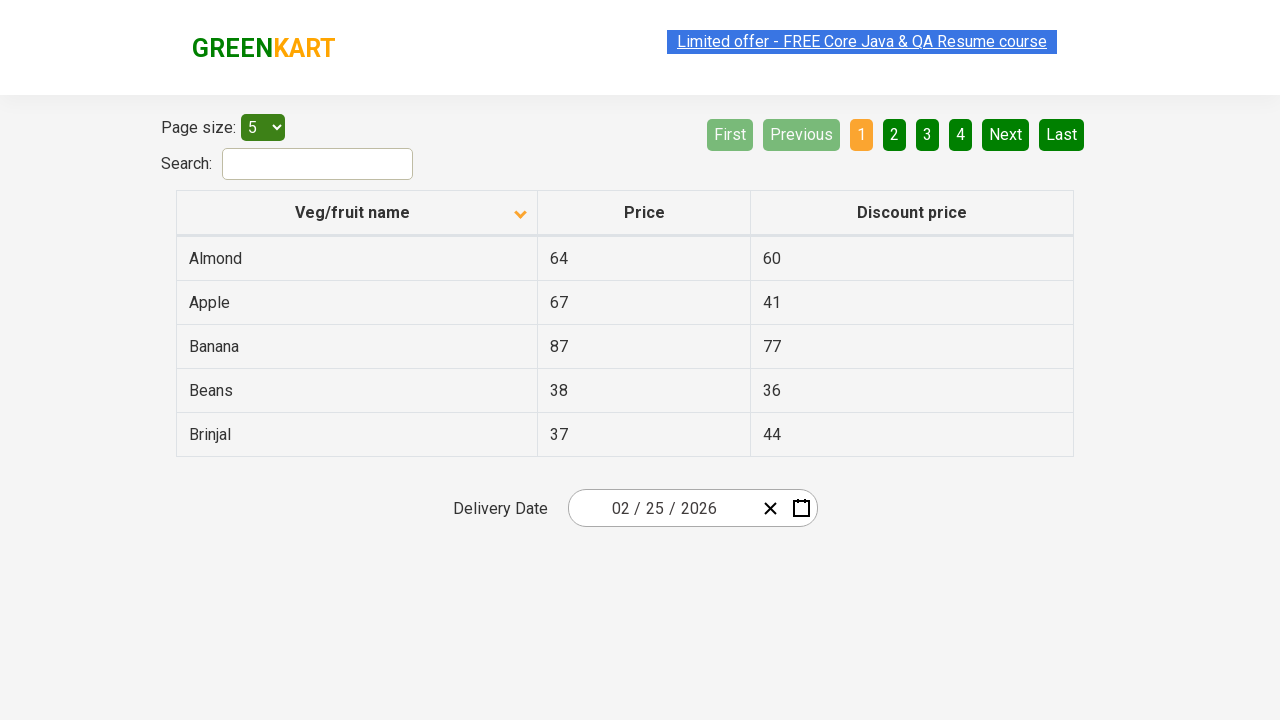

Verified that the displayed list matches the expected sorted order
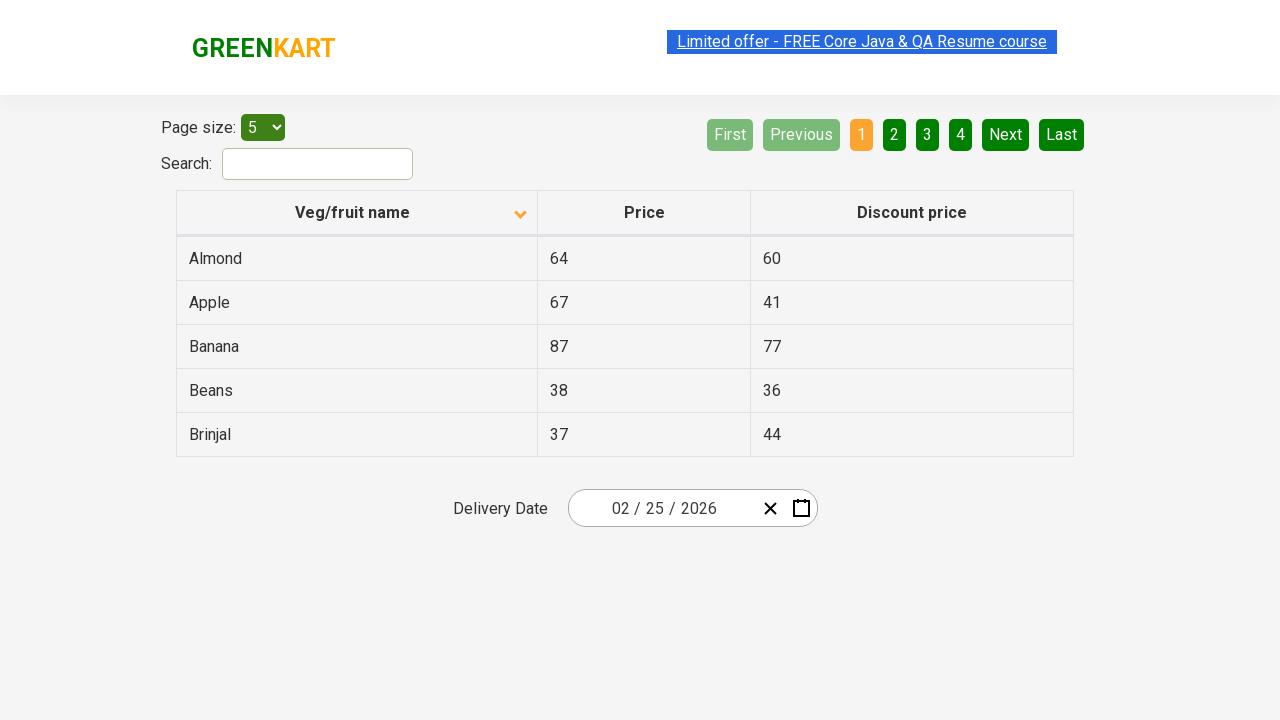

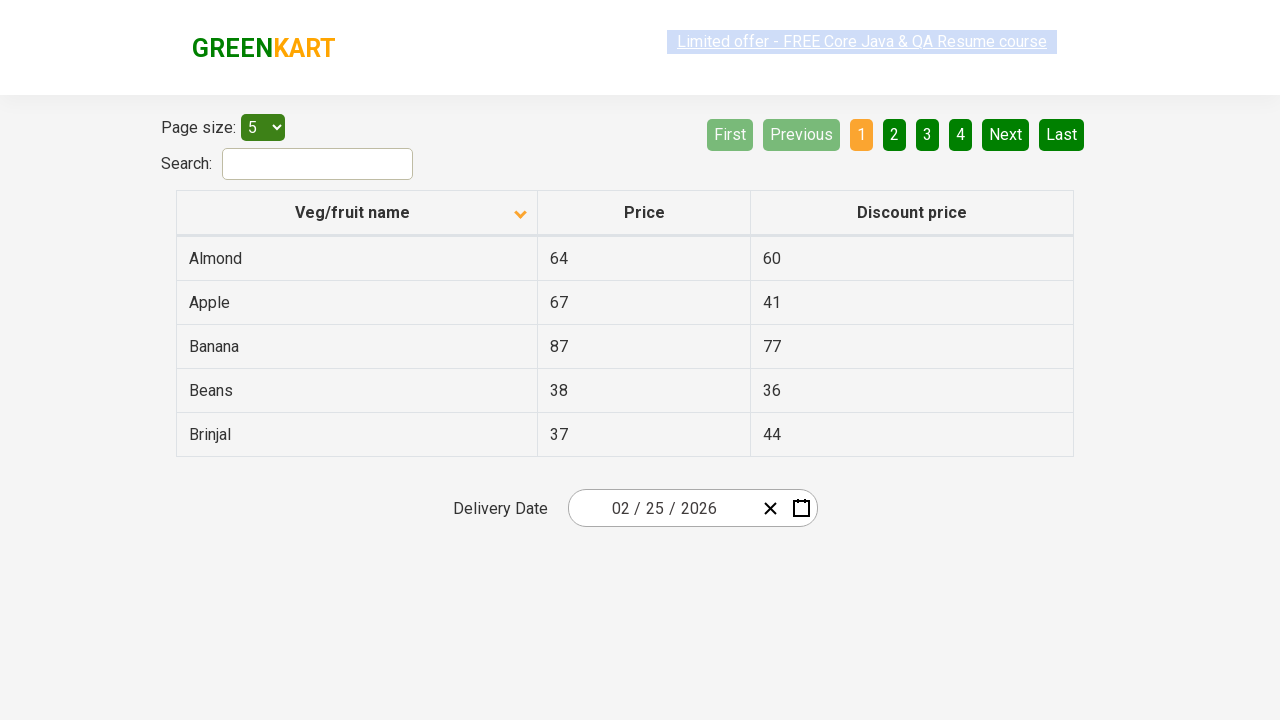